Tests finding a link by calculated mathematical text, clicking it, then filling out a personal information form with first name, last name, city, and country fields, and submitting it.

Starting URL: http://suninjuly.github.io/find_link_text

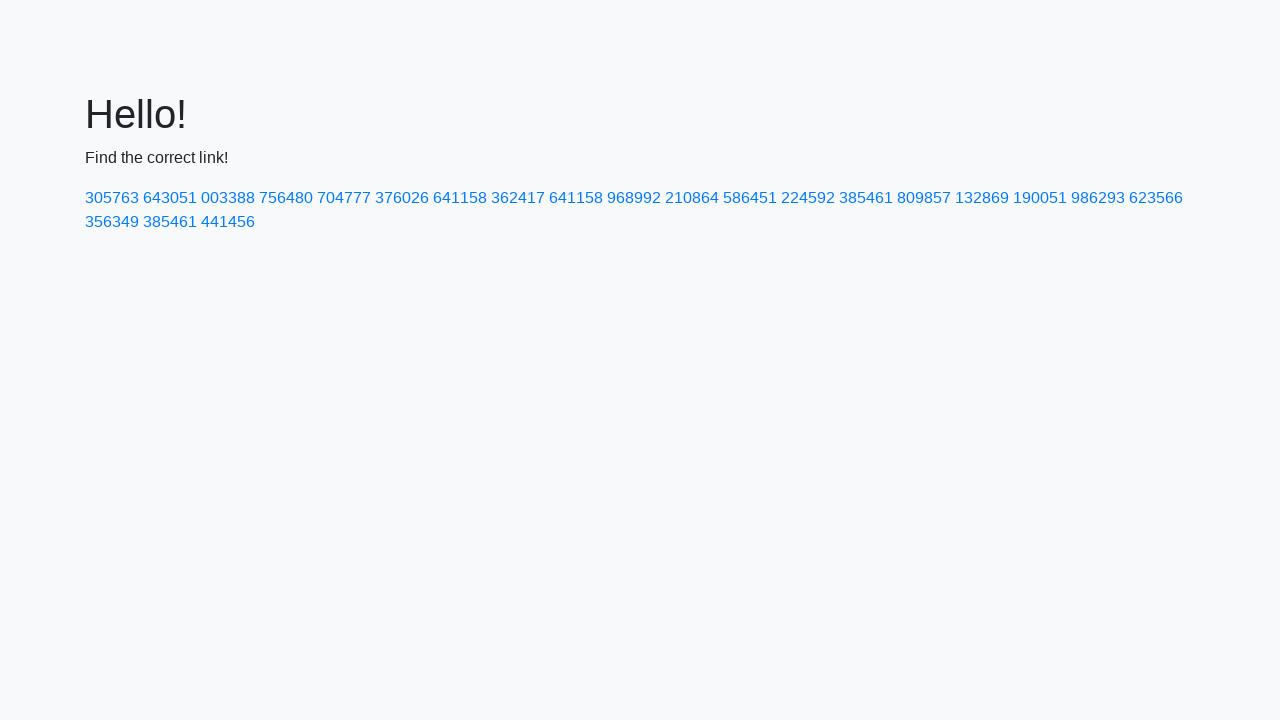

Clicked link with calculated text '224592' at (808, 198) on text=224592
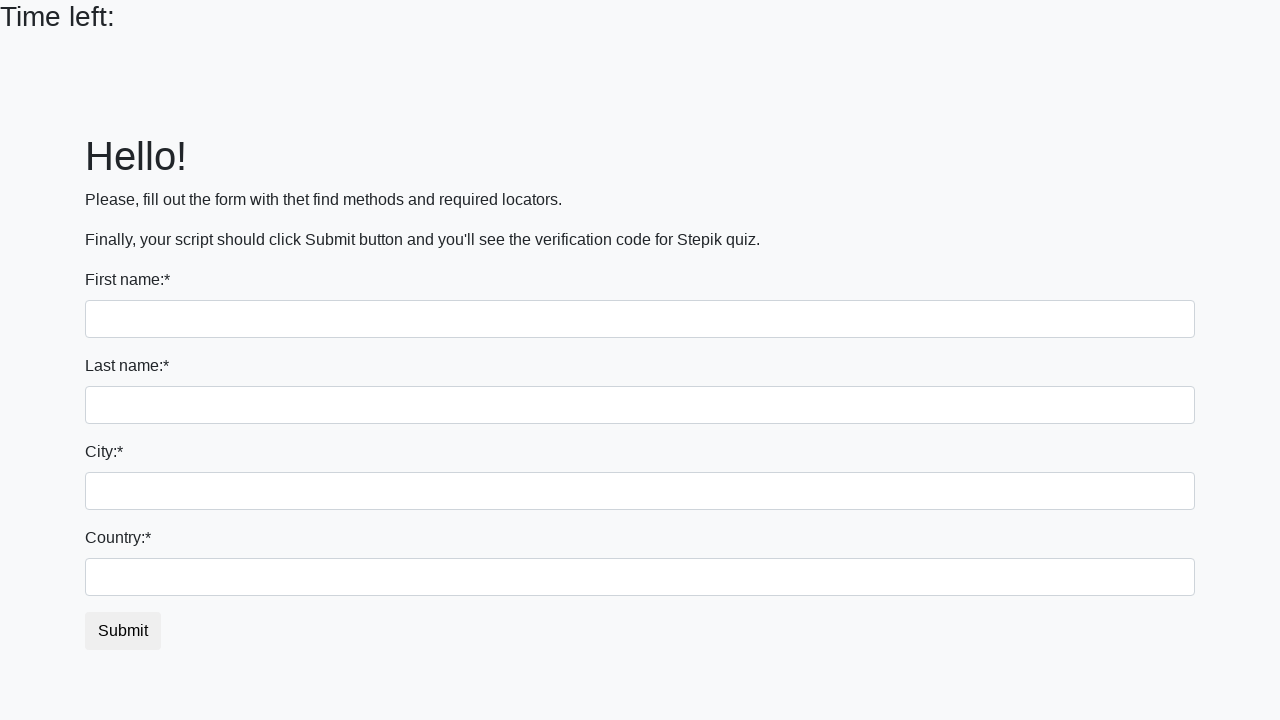

Filled first name field with 'Ivan' on input
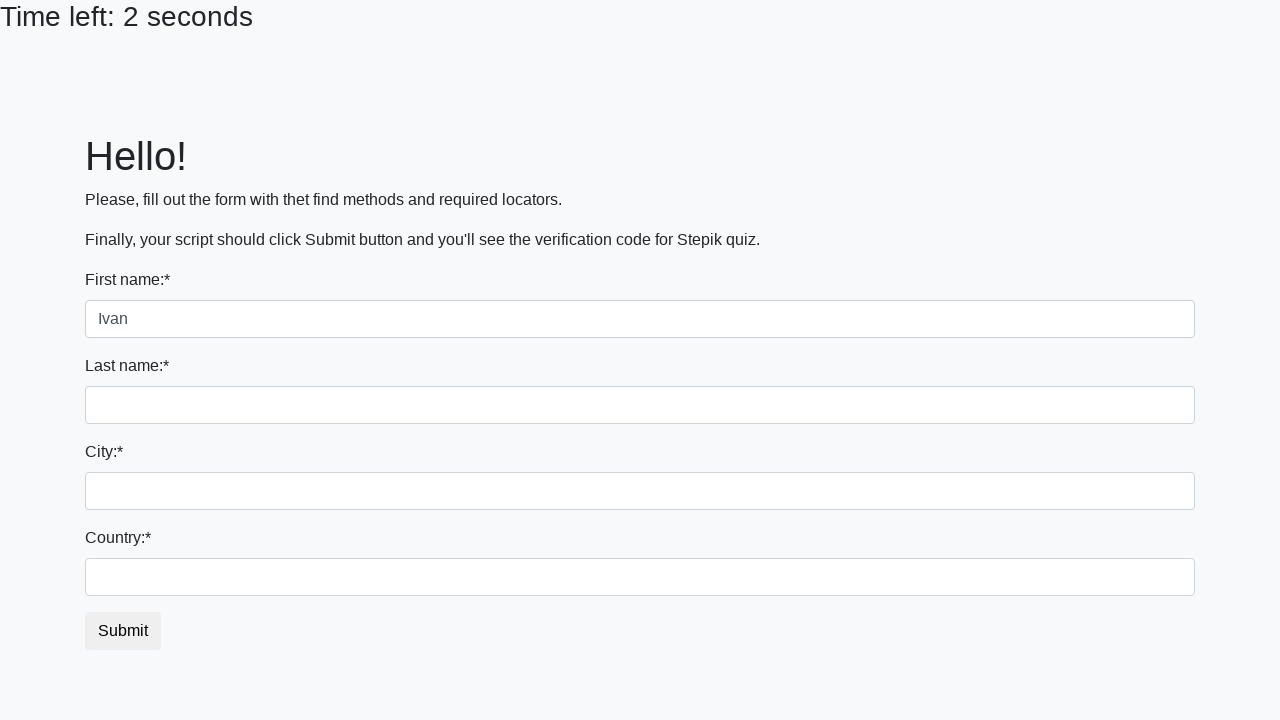

Filled last name field with 'Petrov' on input[name='last_name']
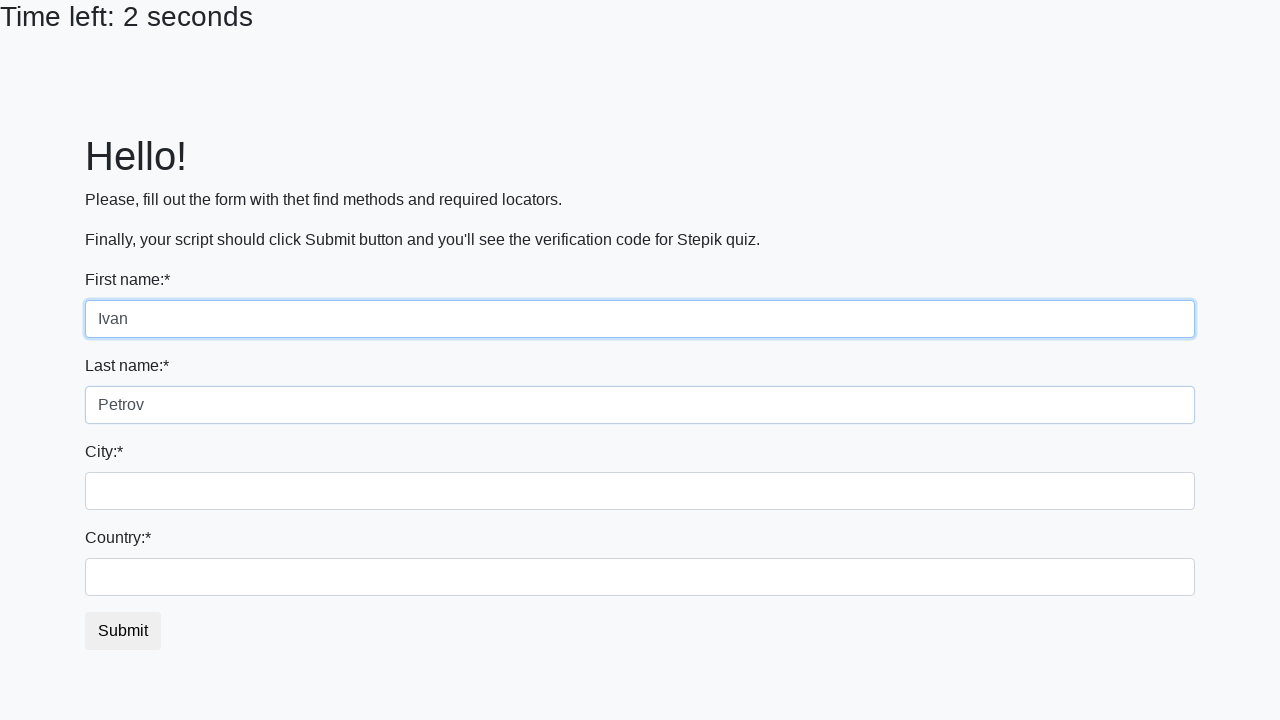

Filled city field with 'Smolensk' on .city
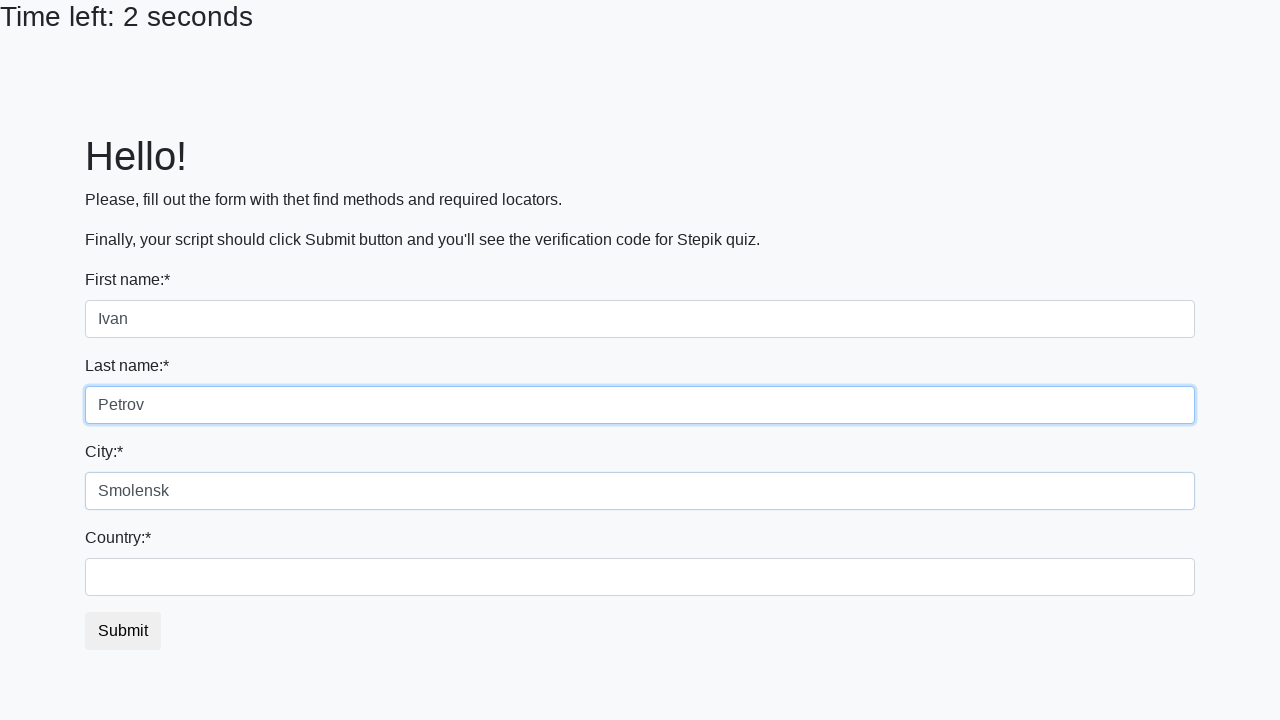

Filled country field with 'Russia' on #country
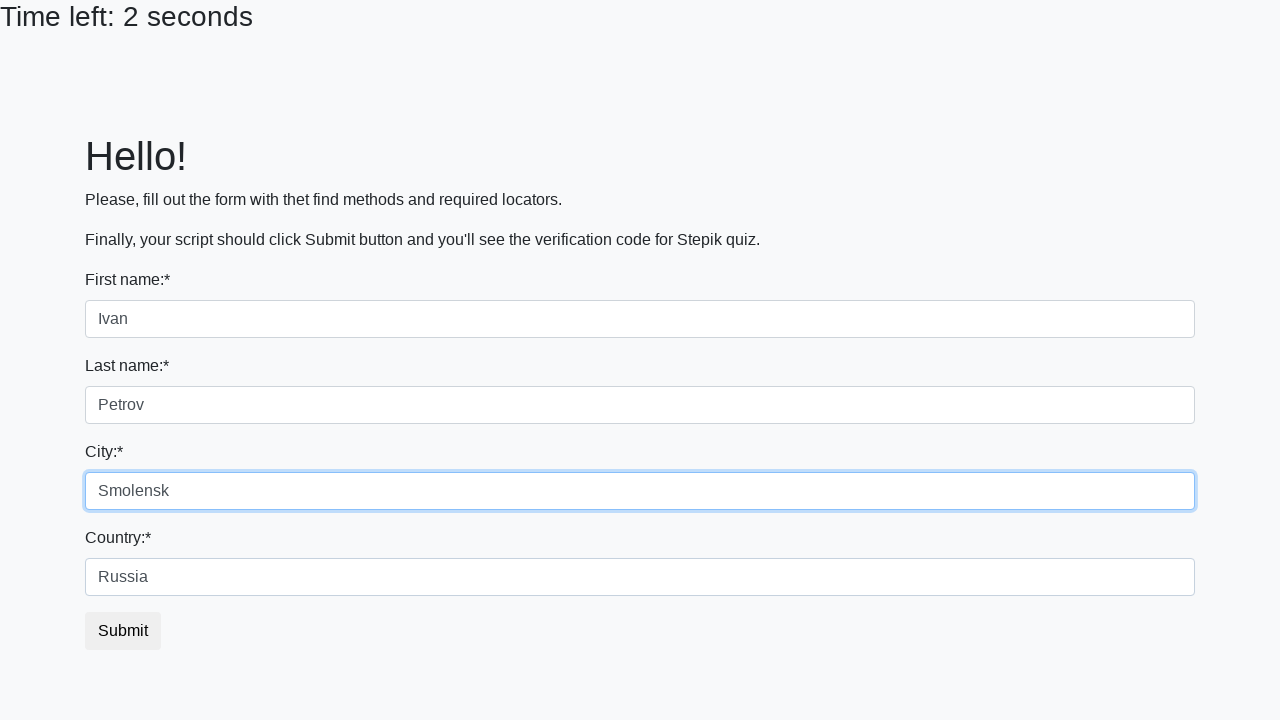

Clicked submit button to complete form submission at (123, 631) on button.btn
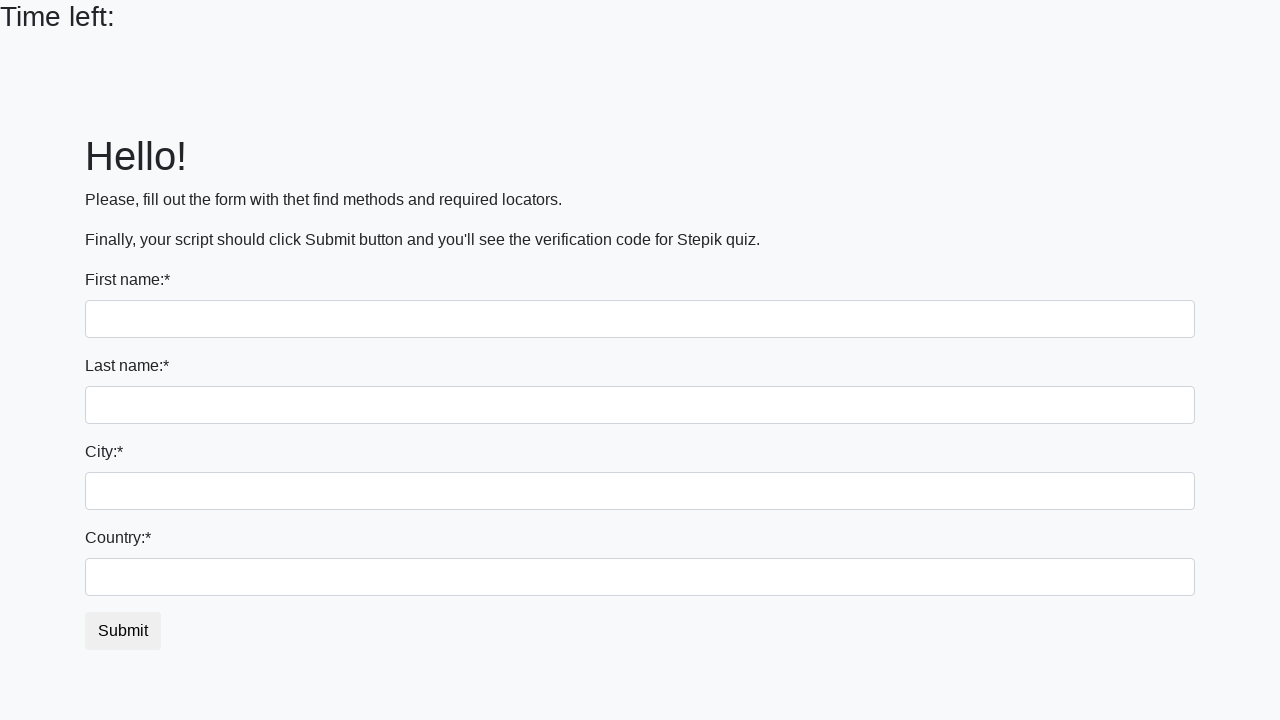

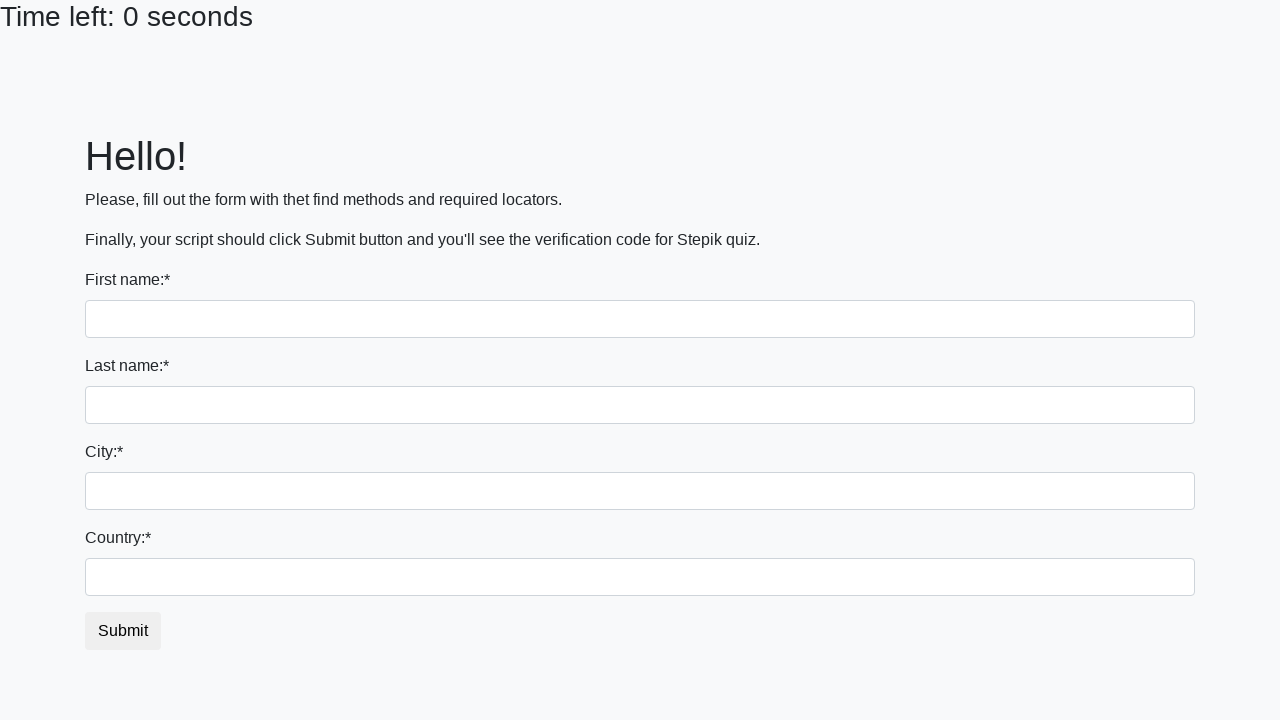